Tests checkbox selection by clicking on multiple checkboxes

Starting URL: http://antoniotrindade.com.br/treinoautomacao/elementsweb.html

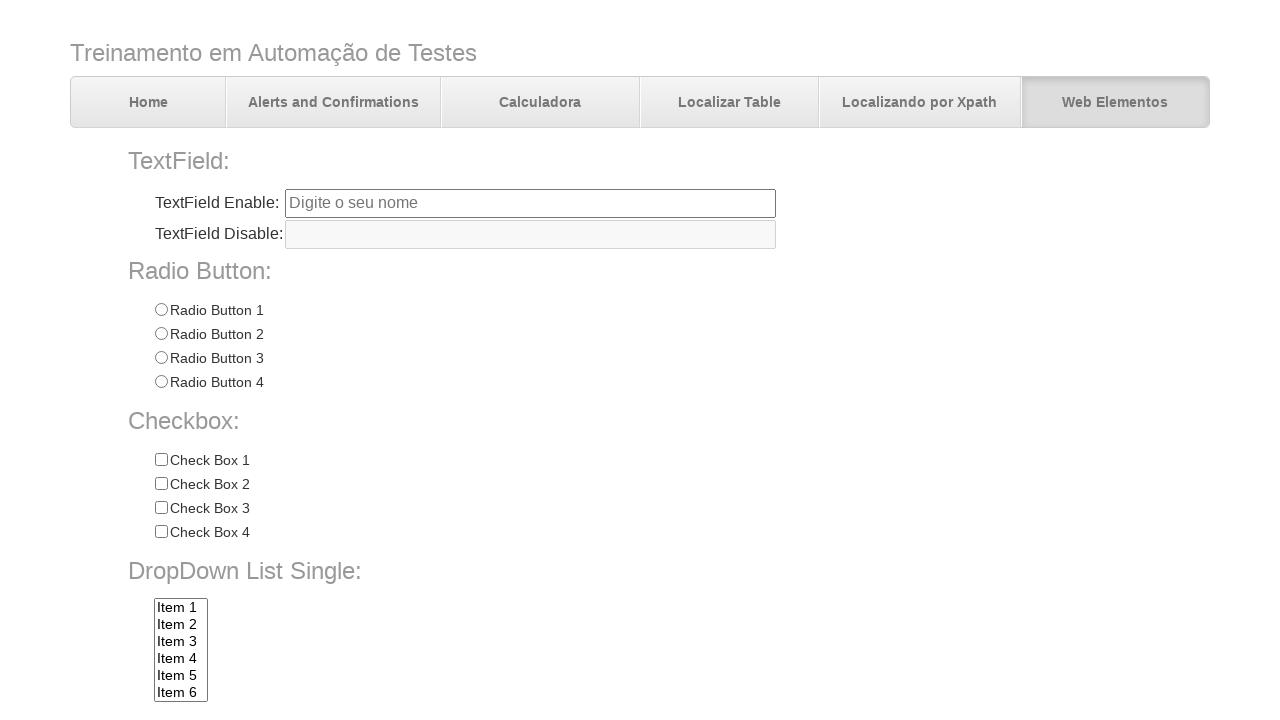

Navigated to elements web page
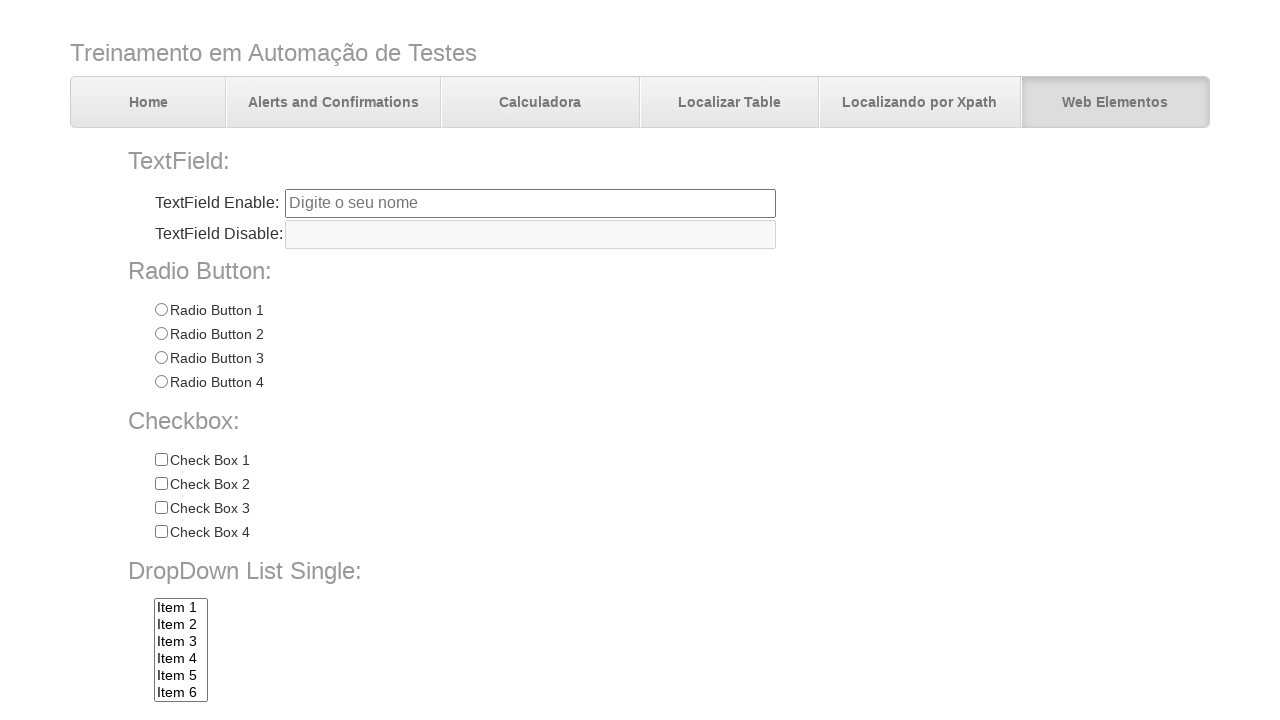

Clicked on Check 3 checkbox at (161, 508) on input[name='chkbox'][value='Check 3']
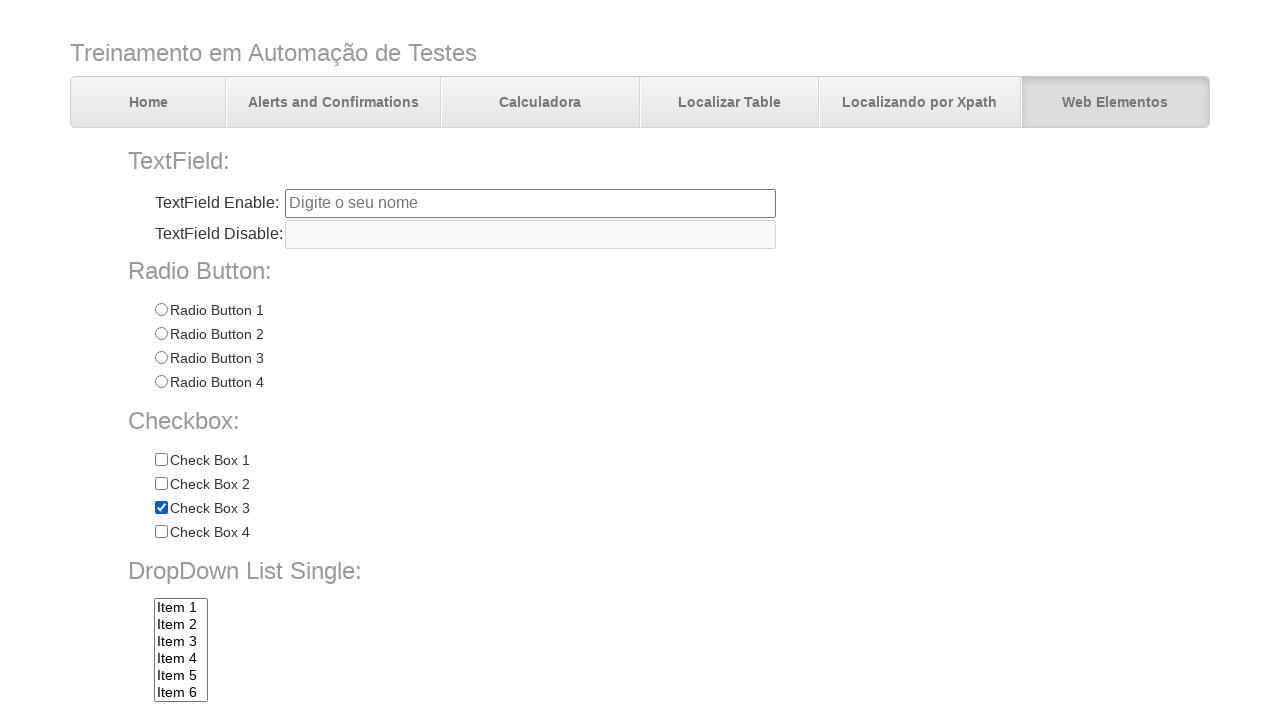

Clicked on Check 4 checkbox at (161, 532) on input[name='chkbox'][value='Check 4']
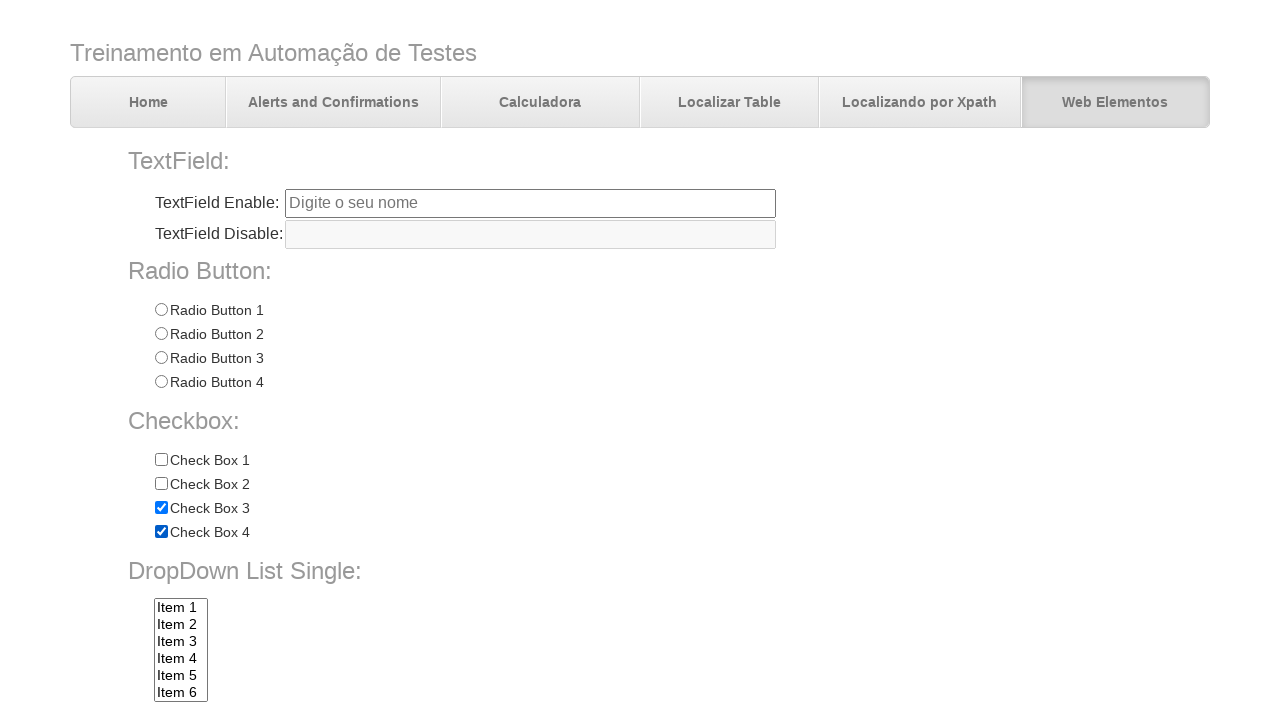

Verified Check 3 checkbox is selected
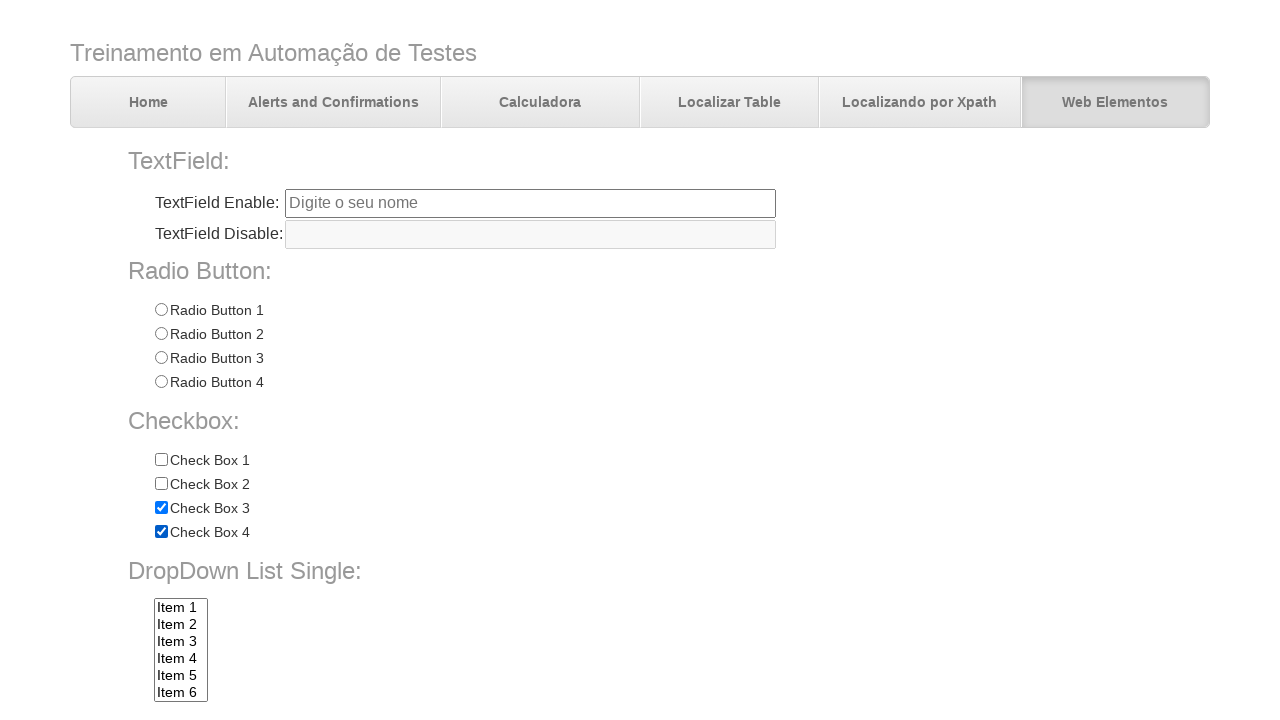

Verified Check 4 checkbox is selected
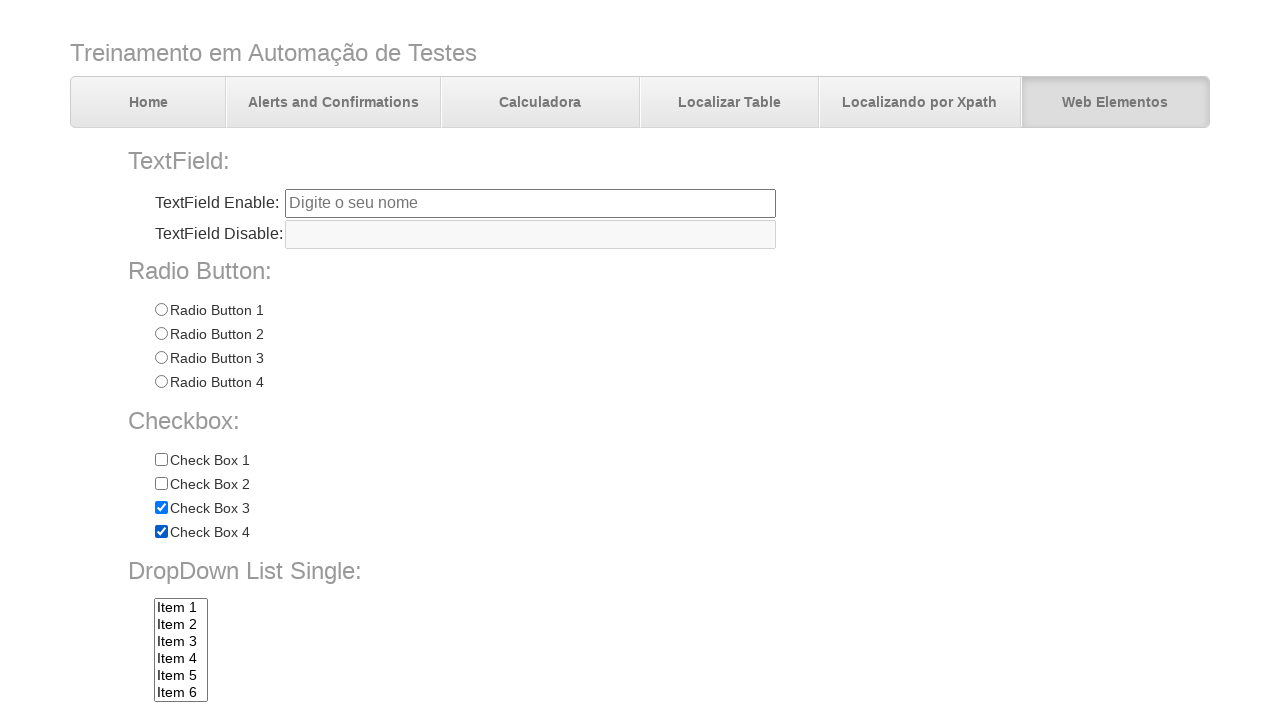

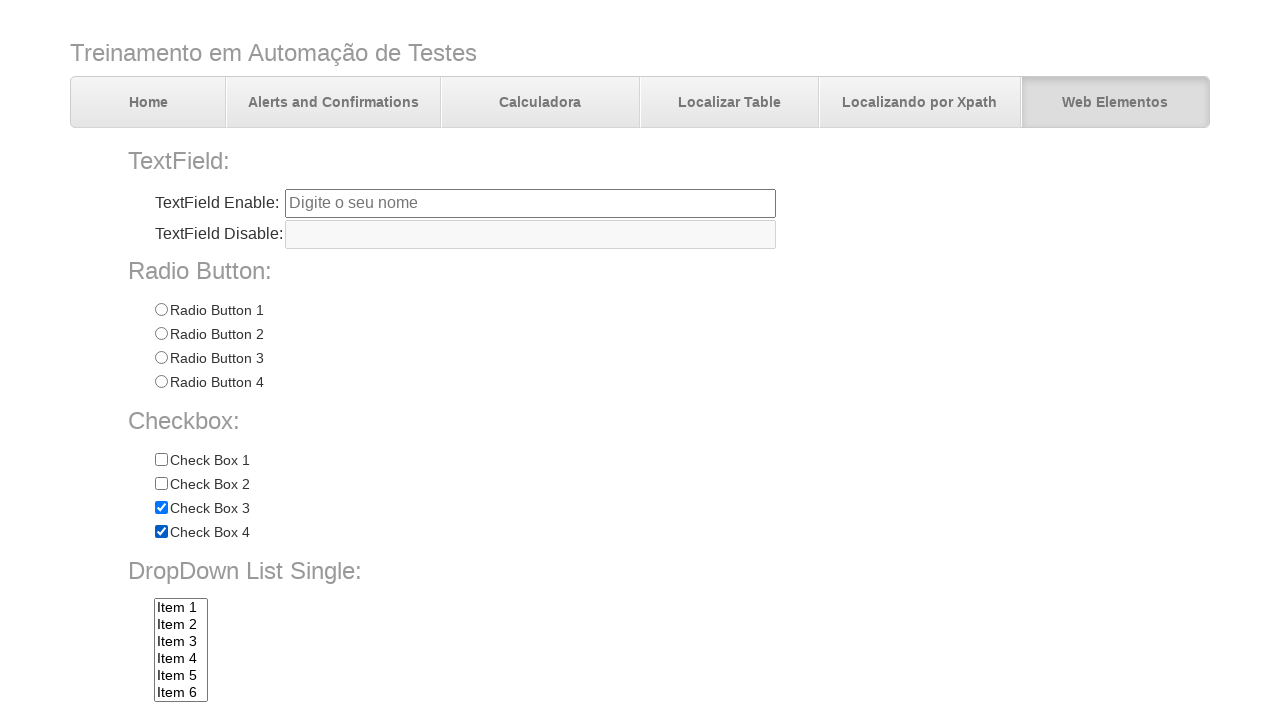